Tests basic browser navigation controls by navigating to Trello homepage, then using back, forward, and refresh browser actions.

Starting URL: https://trello.com/

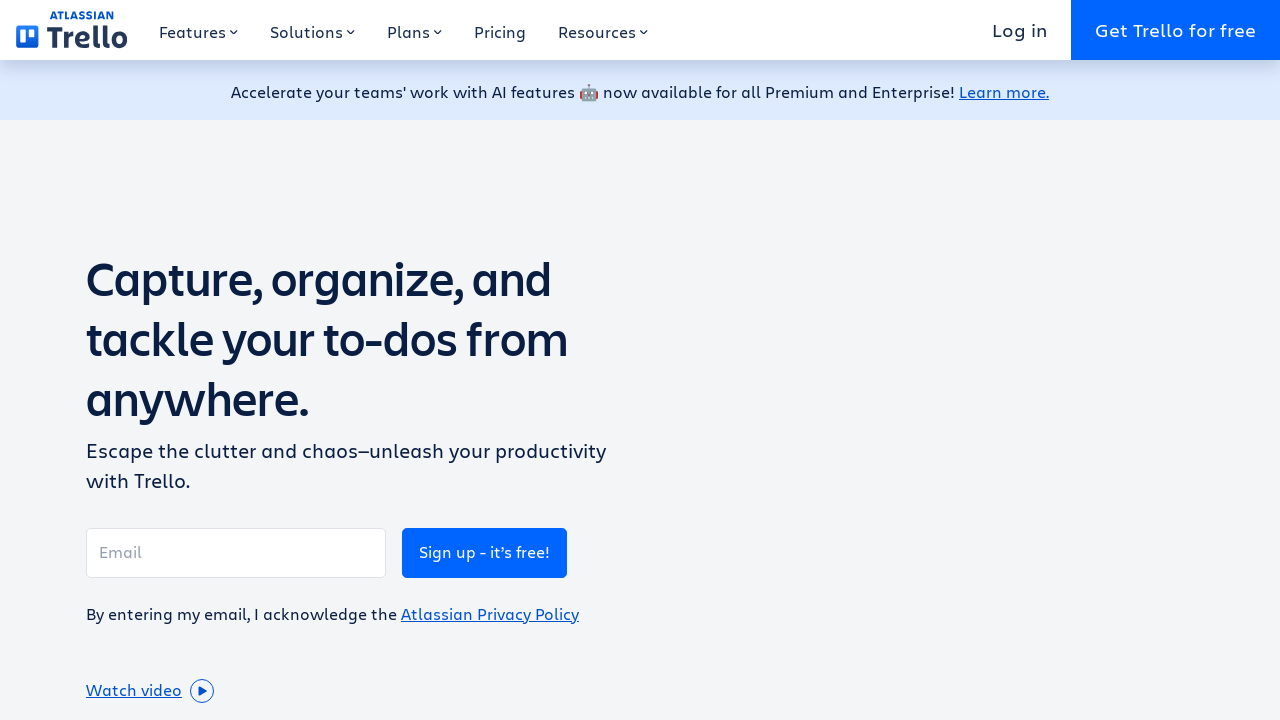

Navigated back to previous page in browser history
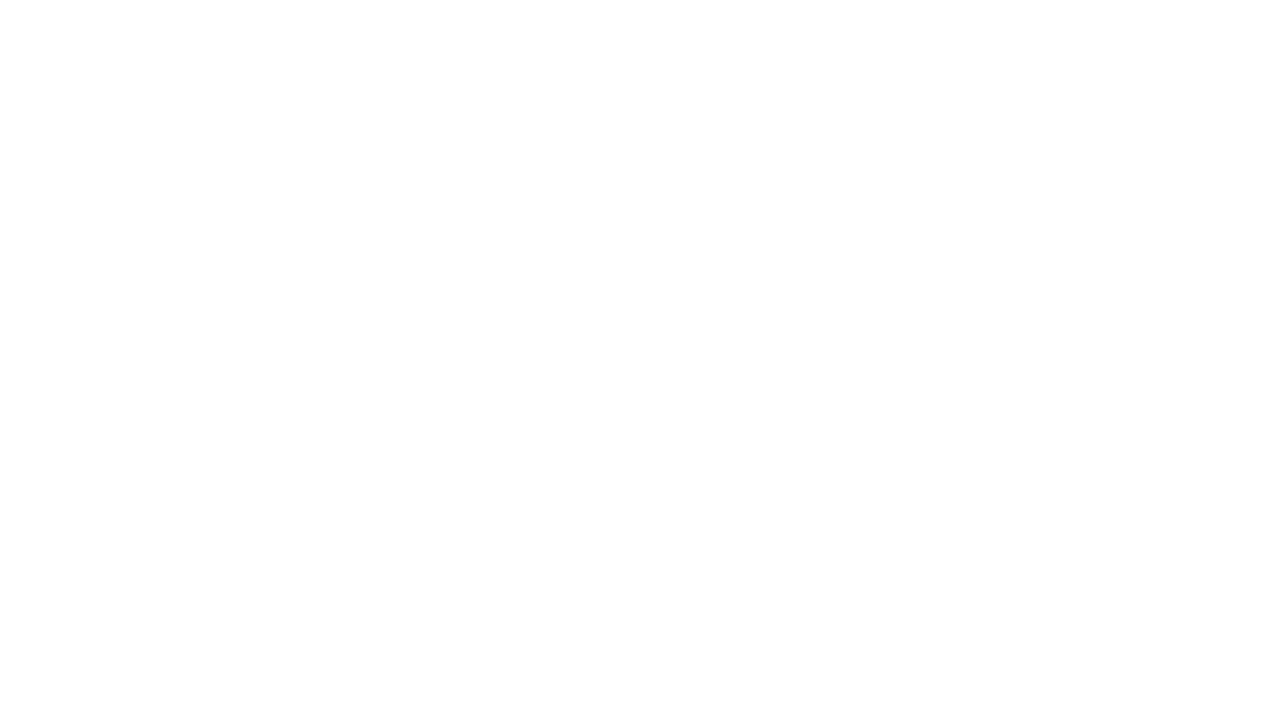

Navigated forward to Trello homepage
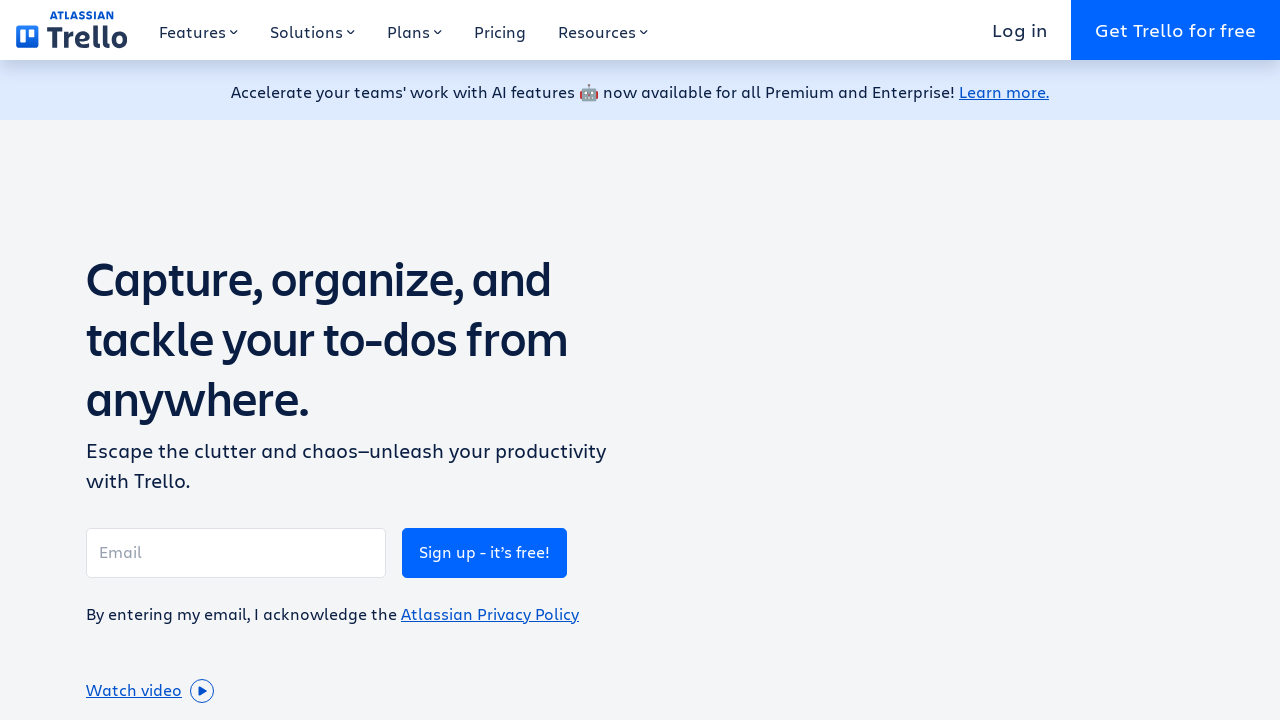

Refreshed the Trello homepage
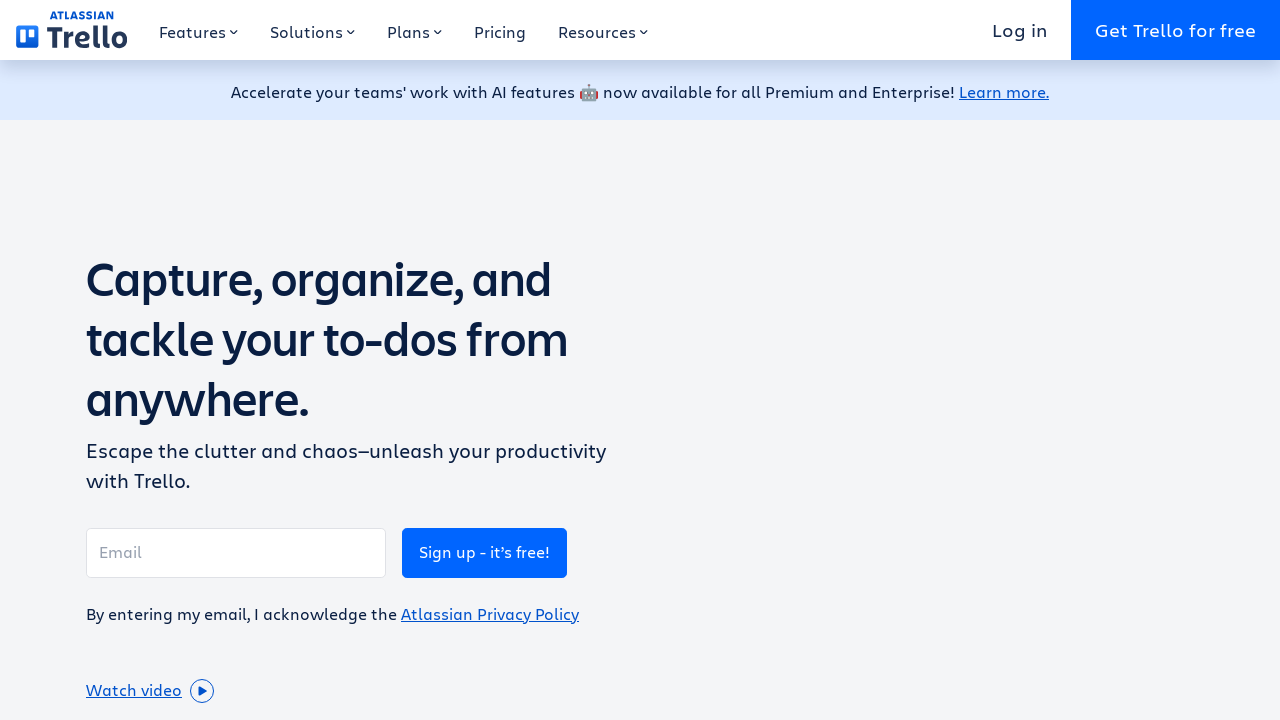

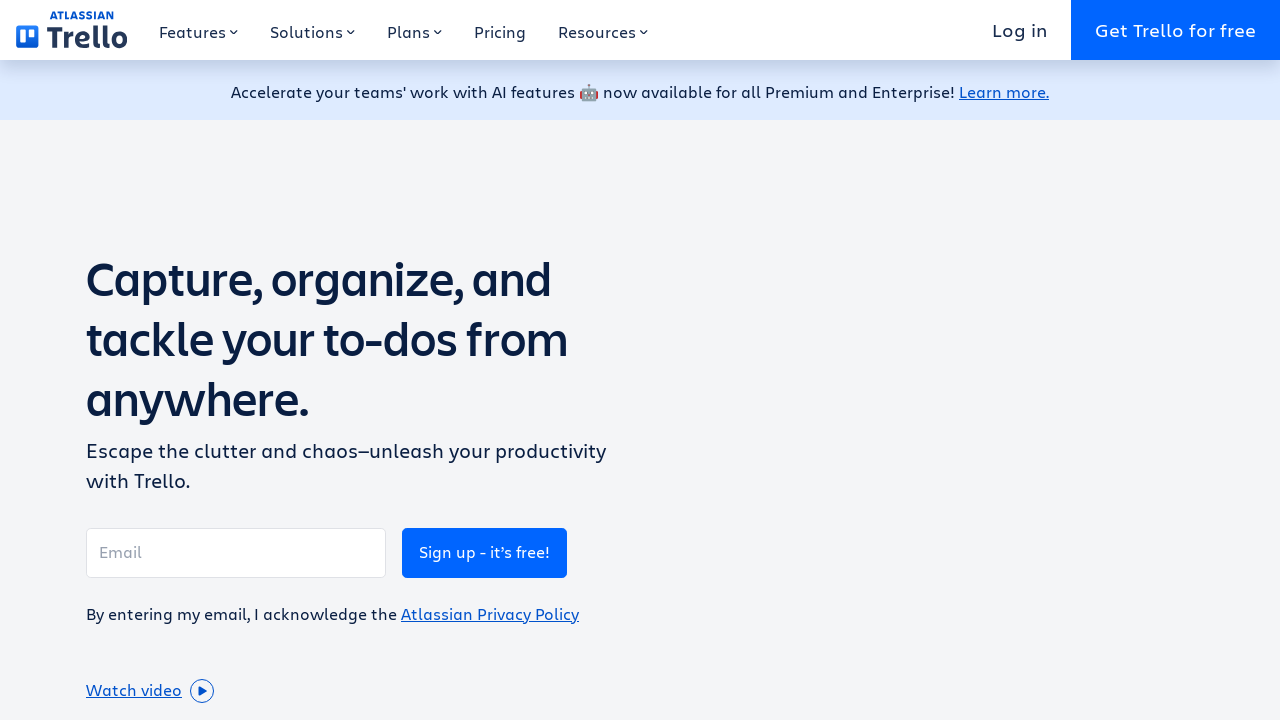